Tests basic JavaScript alert handling by clicking a button that triggers an alert and accepting it

Starting URL: https://demoqa.com/alerts

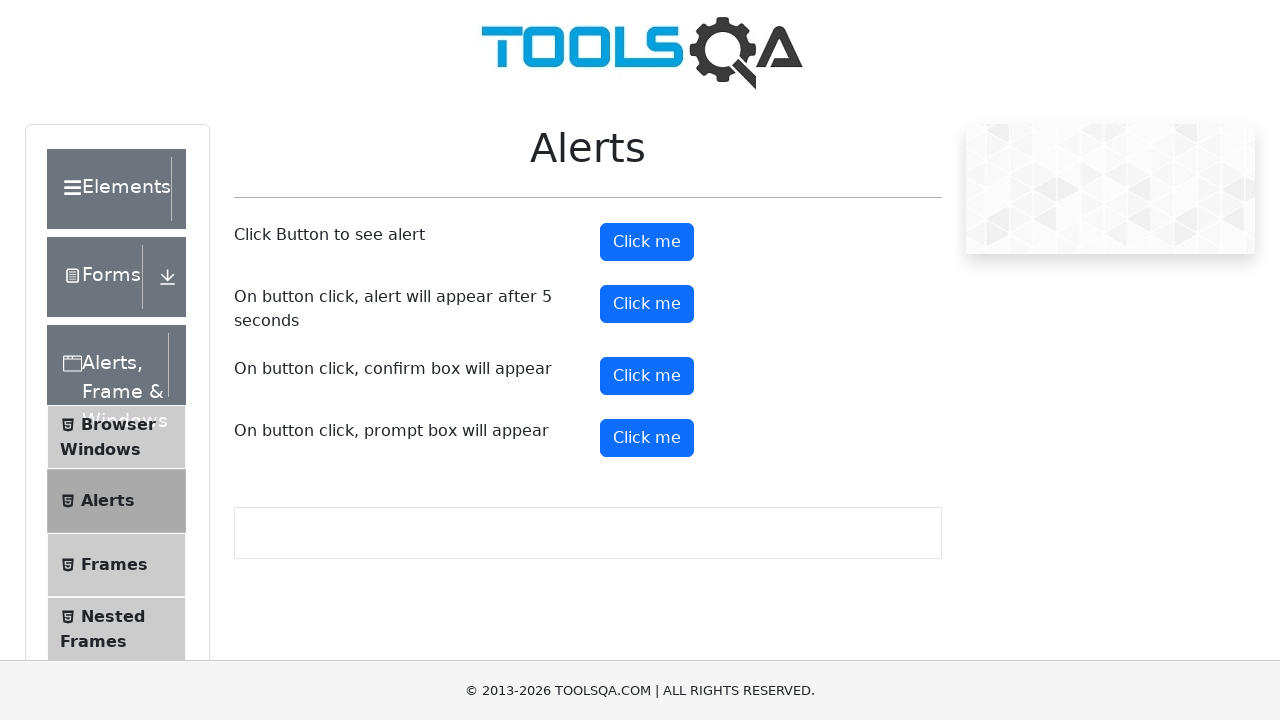

Navigated to alerts demo page at https://demoqa.com/alerts
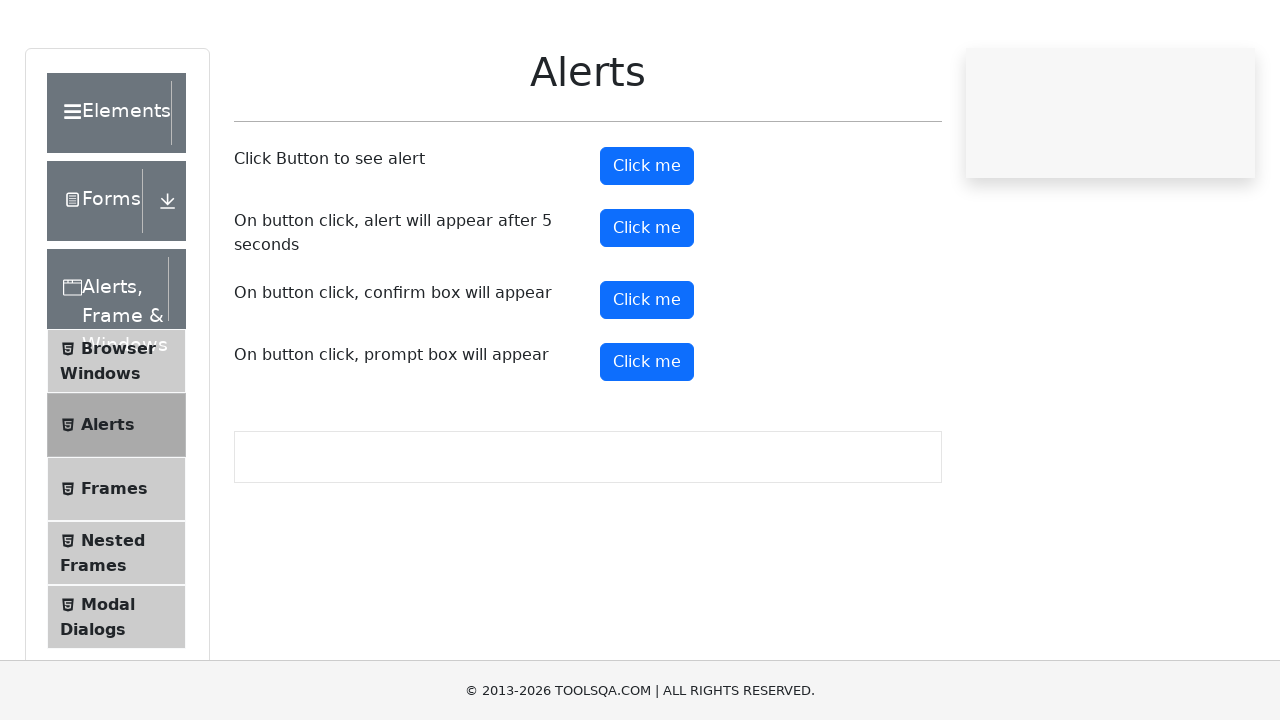

Clicked alert button to trigger JavaScript alert at (647, 242) on #alertButton
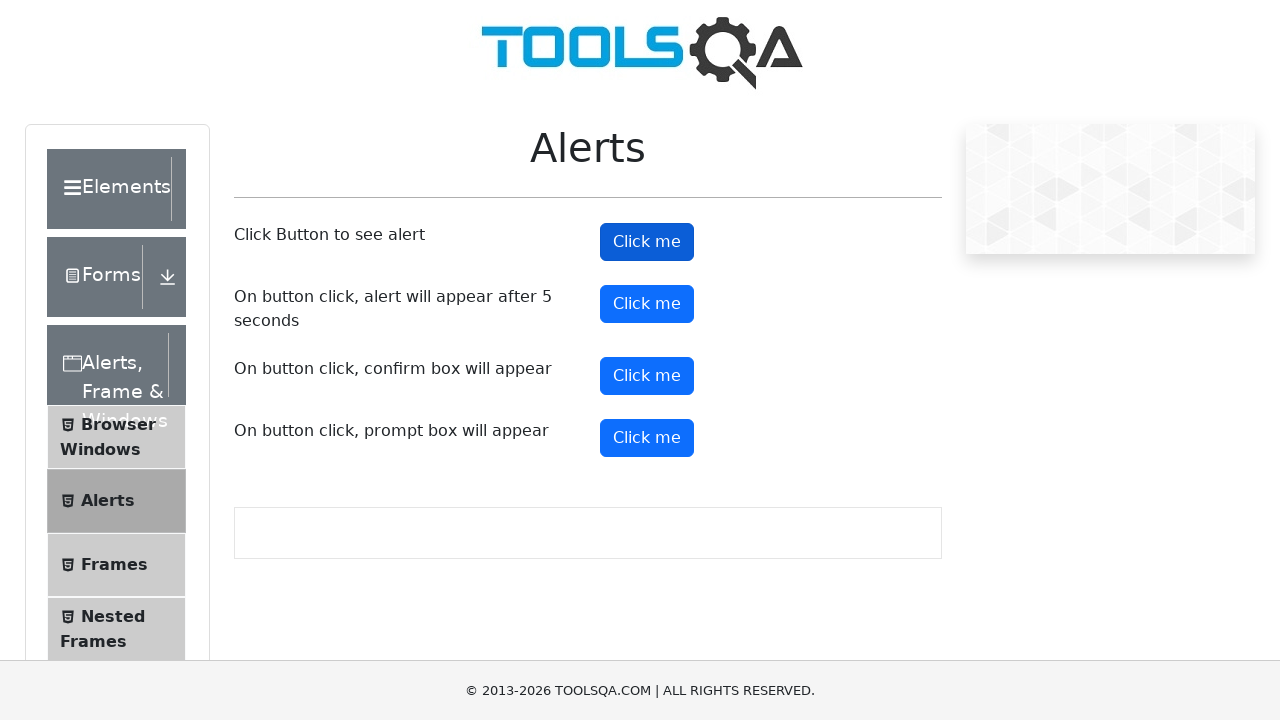

Set up dialog handler to accept alert
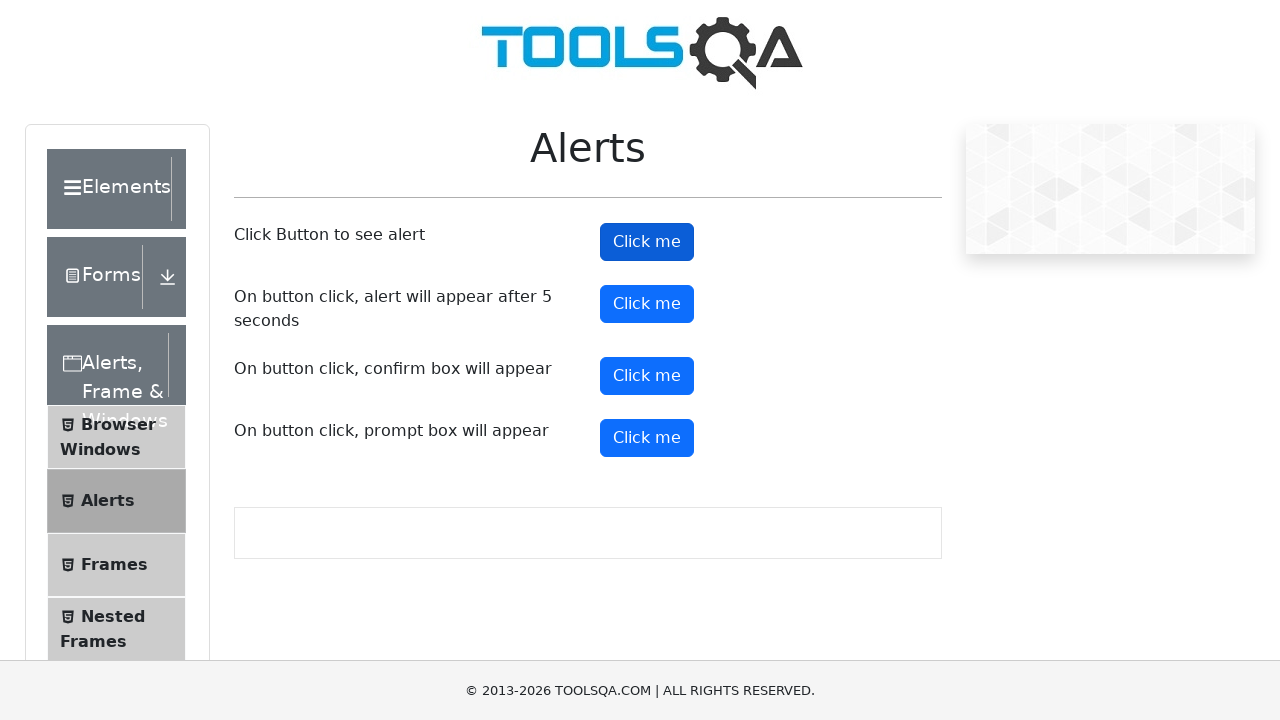

Verified alert button is still displayed after accepting alert
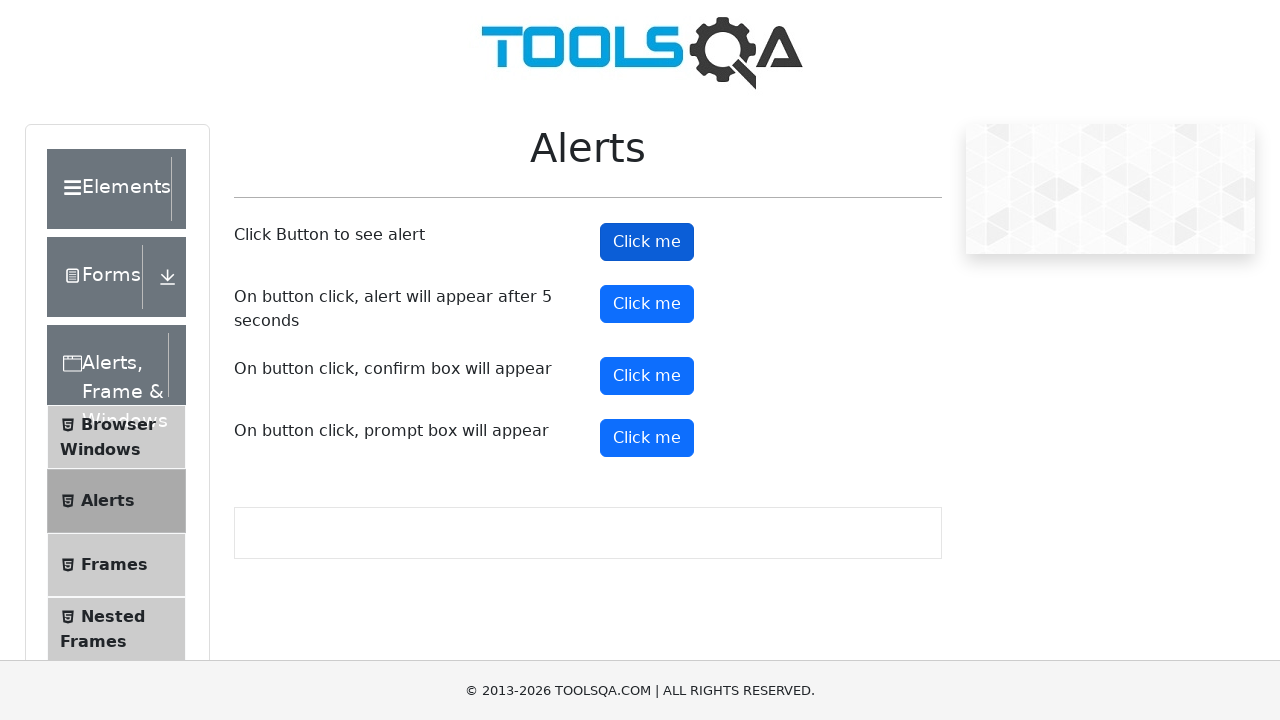

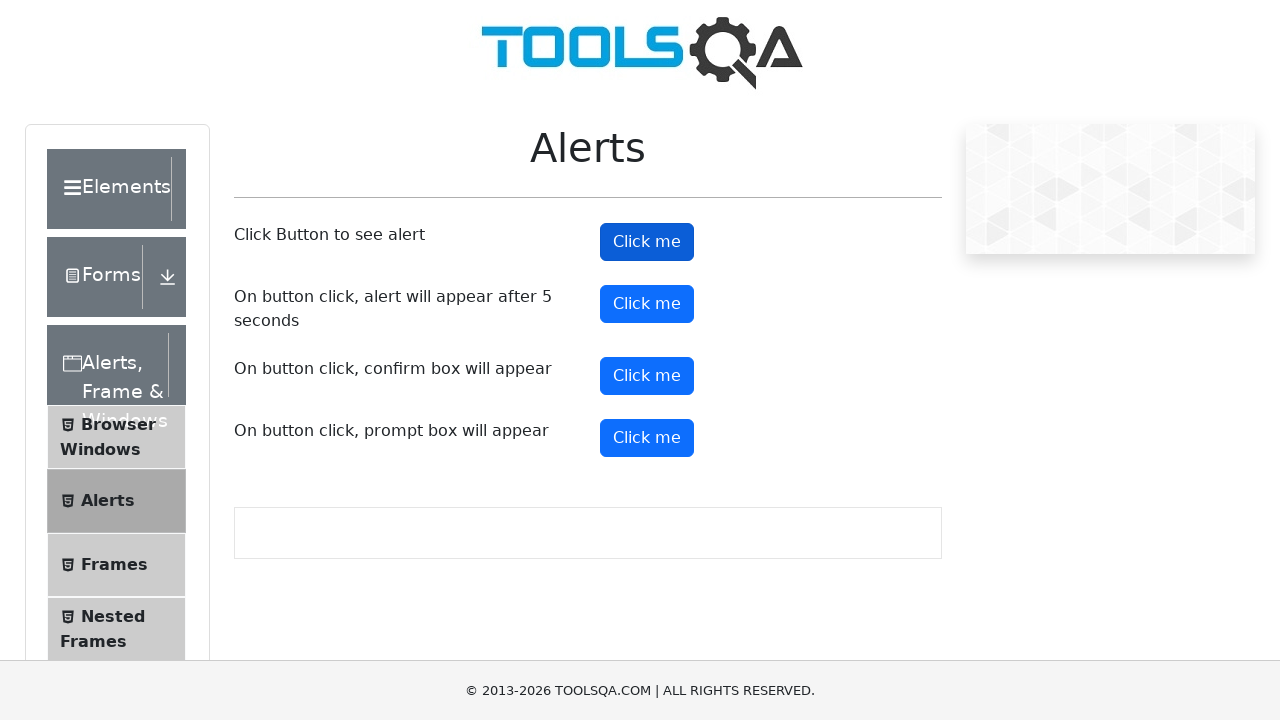